Tests the Earn Money button by clicking it and verifying navigation to the earn money page

Starting URL: https://deens-master.now.sh/

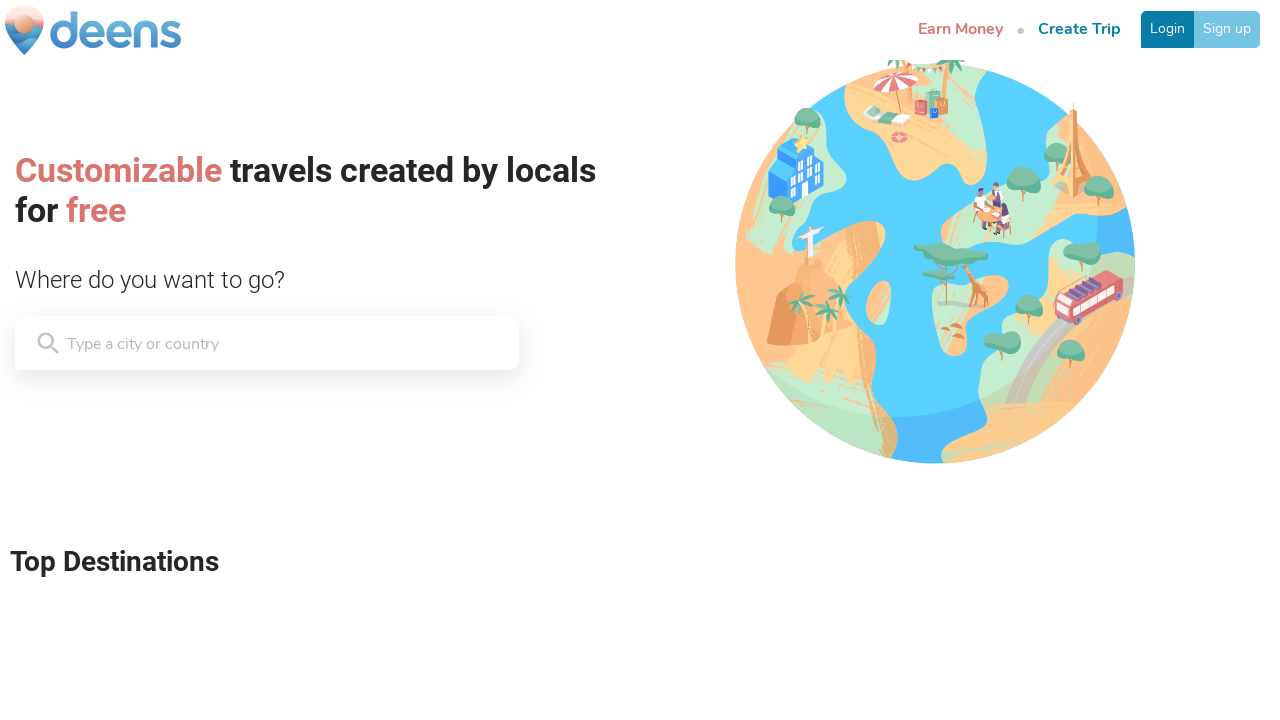

Located the Earn Money button
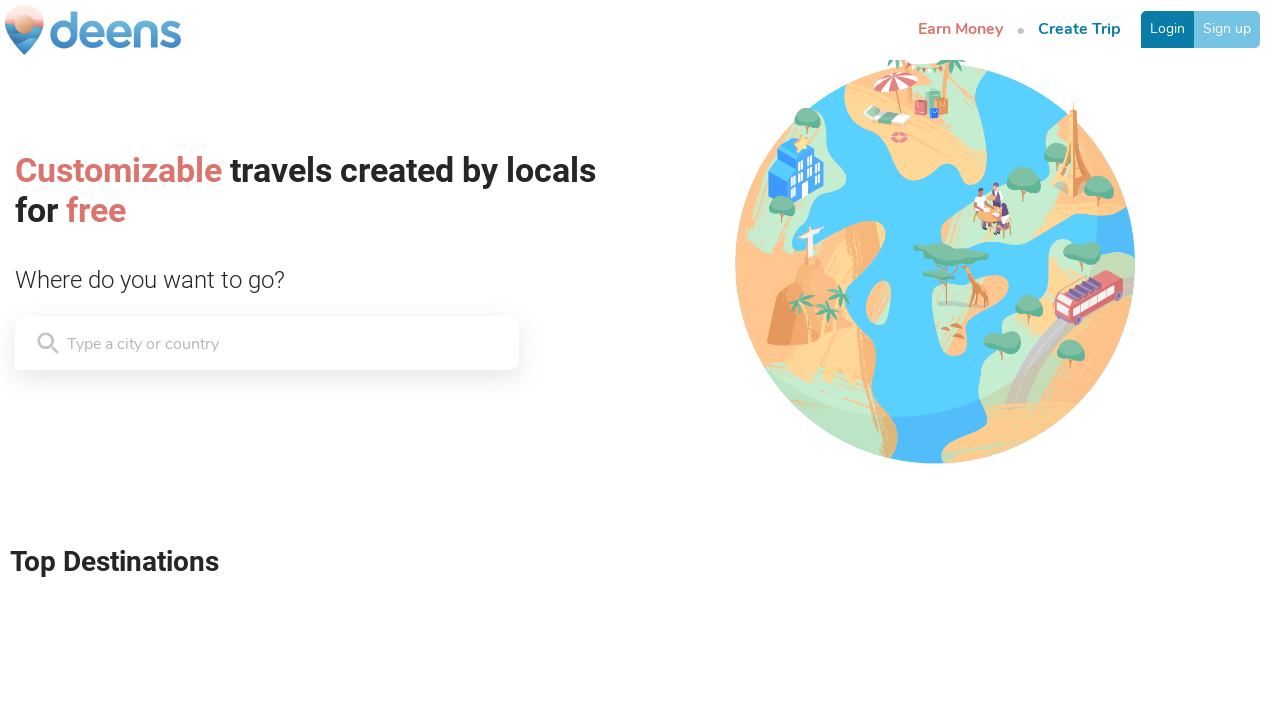

Clicked the Earn Money button at (960, 30) on xpath=//*[@href='/earn-money']
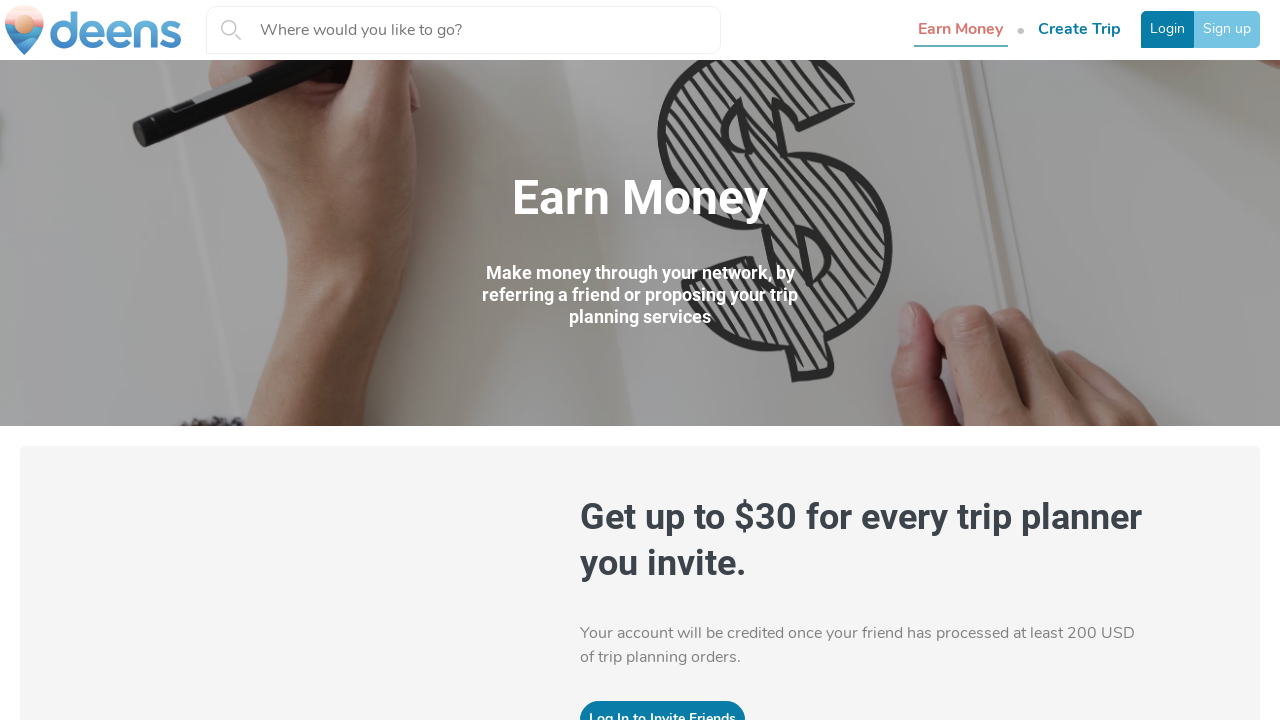

Navigated to the Earn Money page successfully
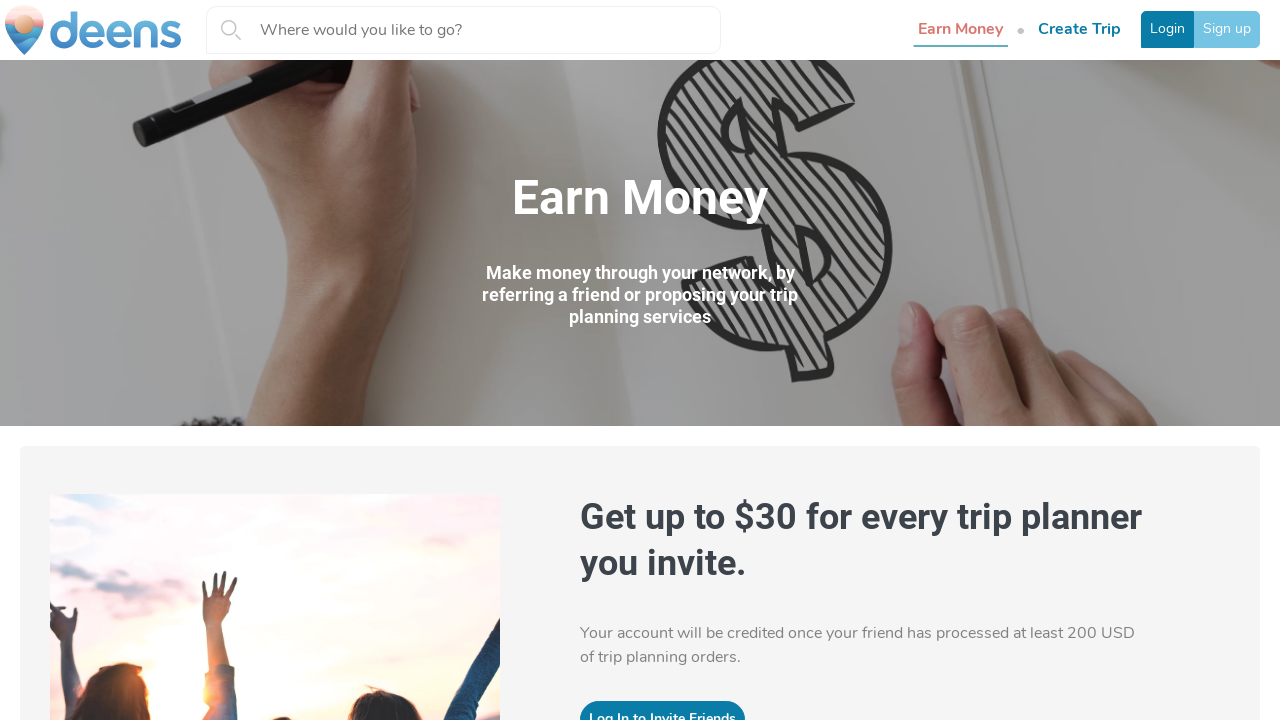

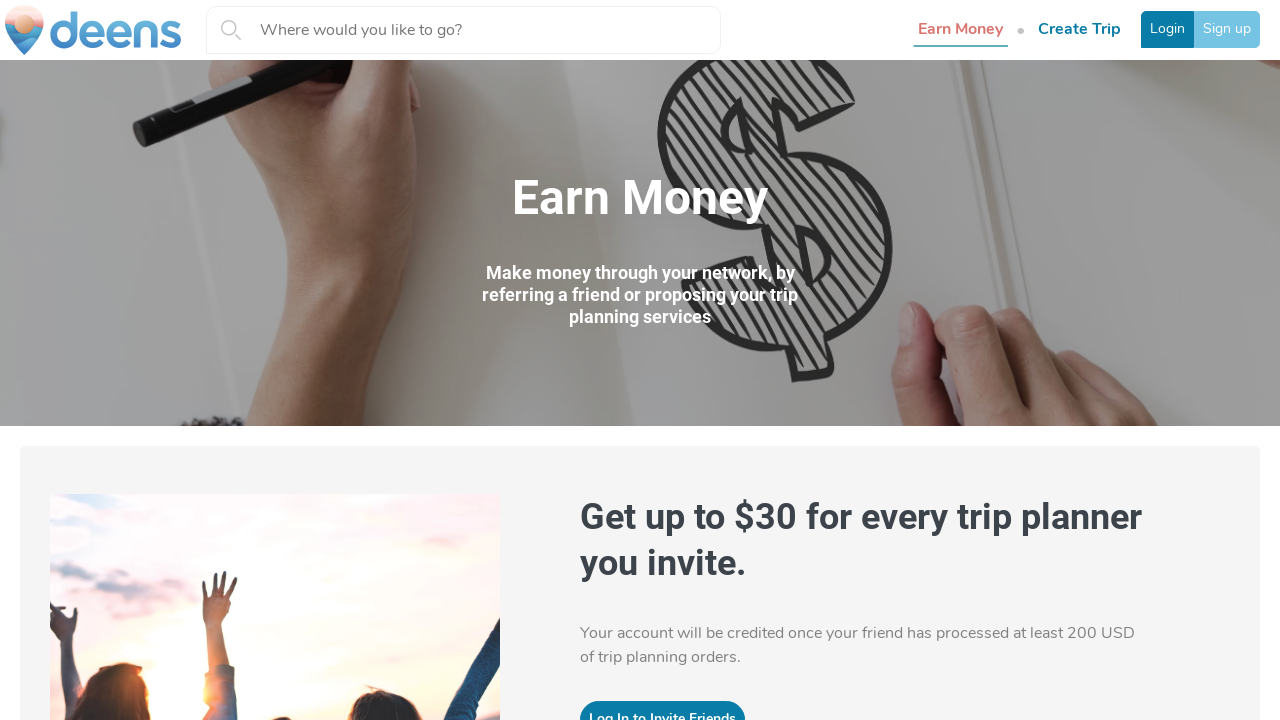